Tests browser navigation functionality by navigating to a page, then testing back, forward, and refresh browser controls

Starting URL: http://www.seleniumhq.org/download/

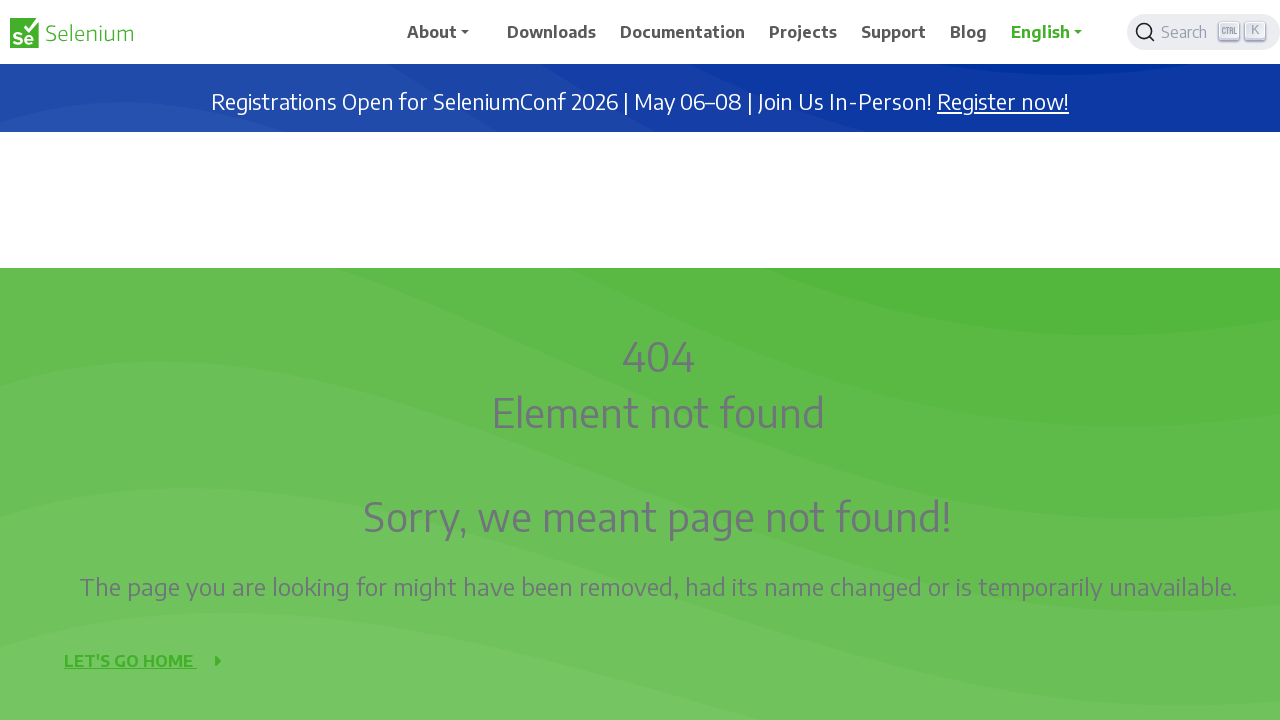

Retrieved page title from Selenium HQ download page
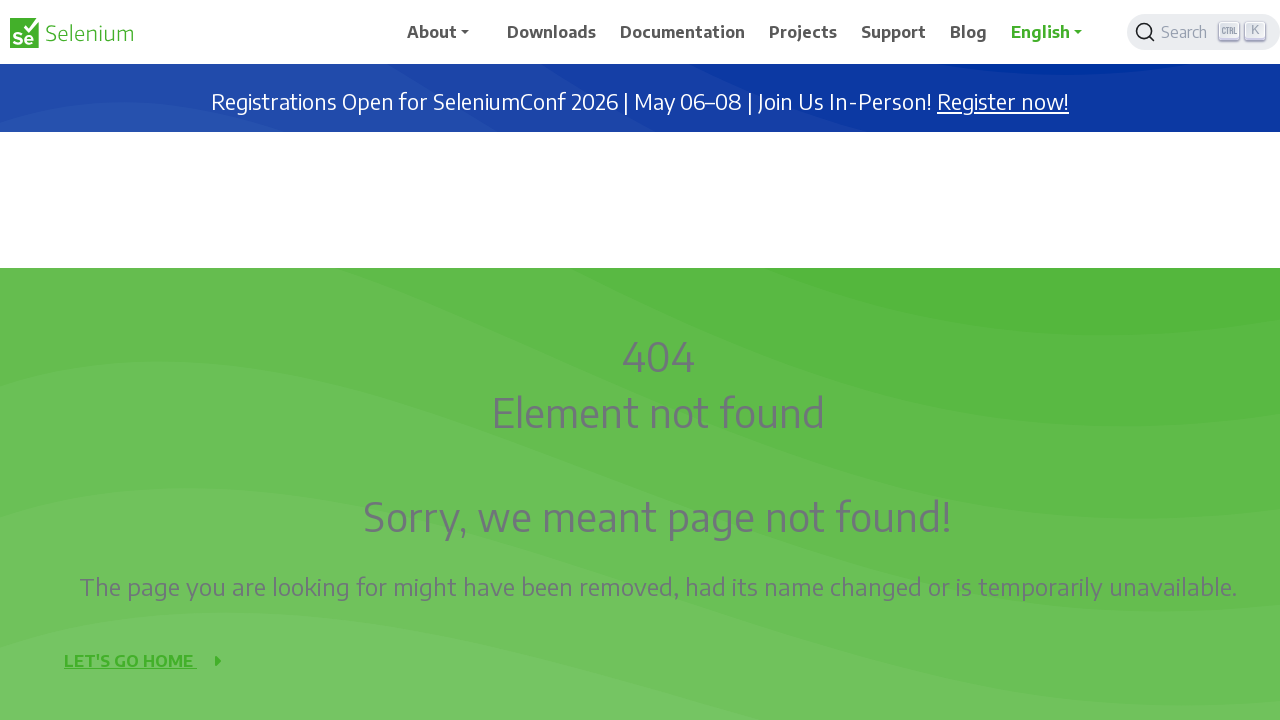

Navigated back using browser back button
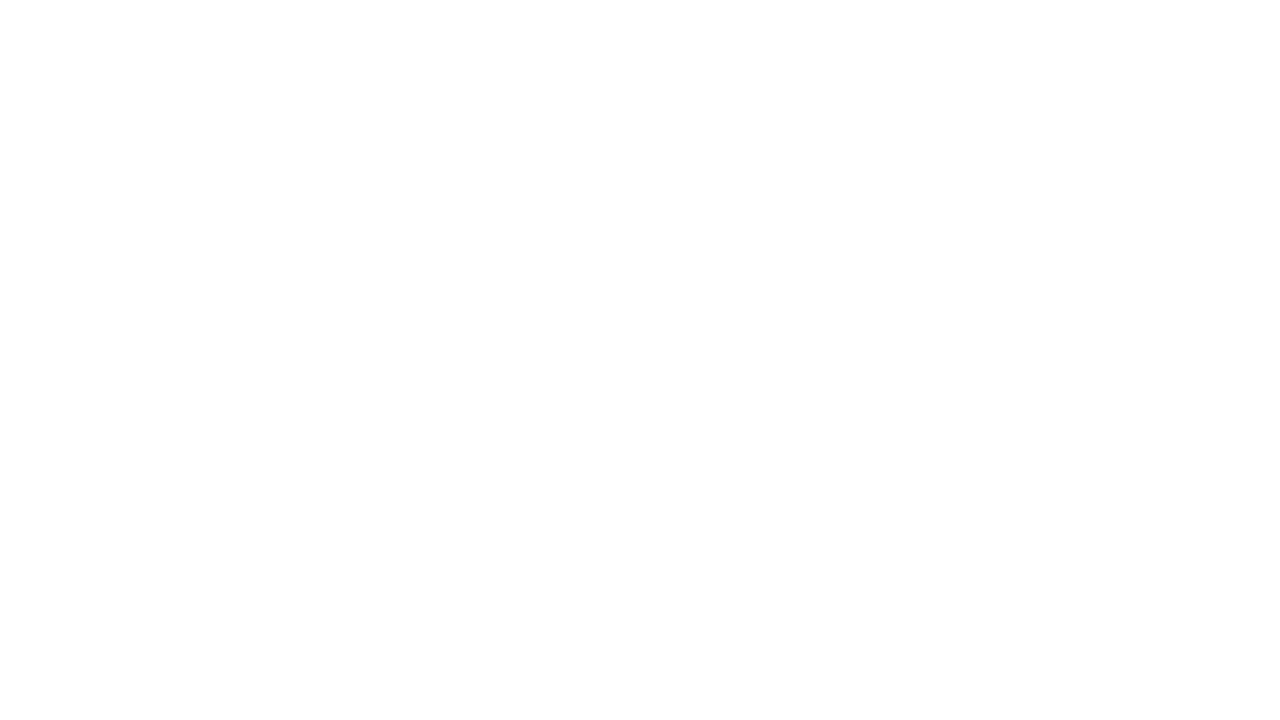

Navigated forward using browser forward button
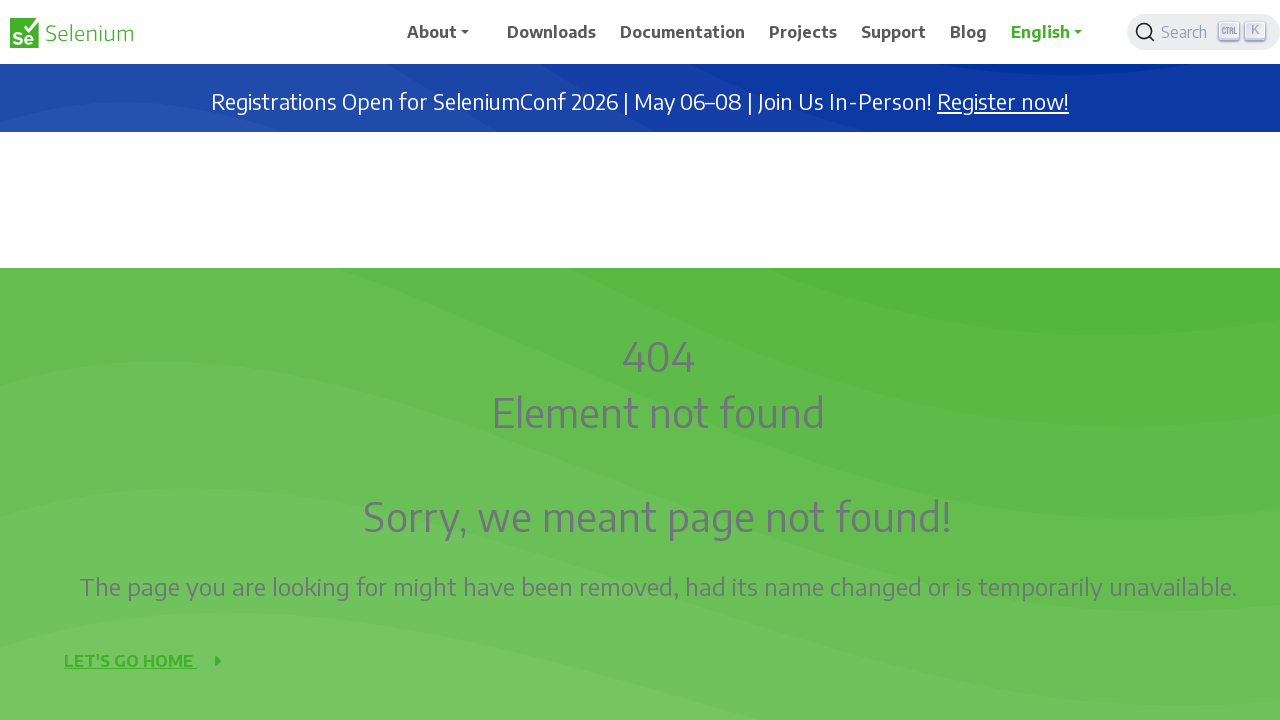

Refreshed the current page
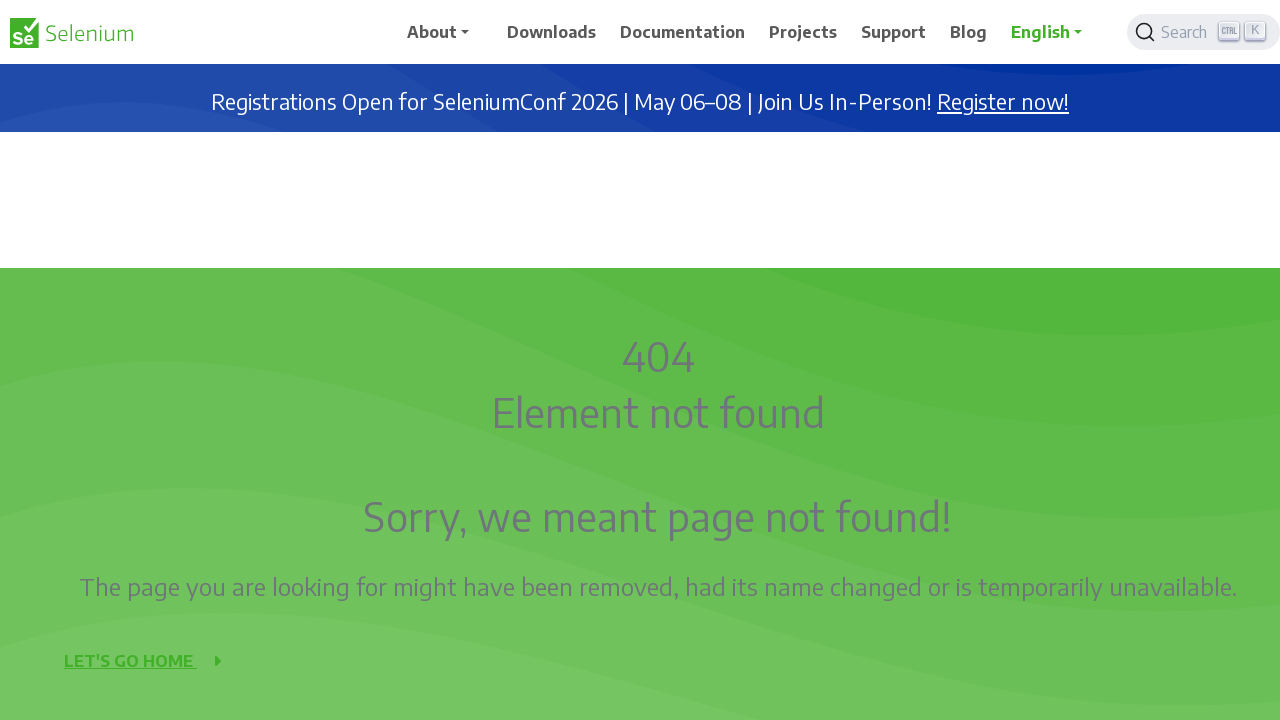

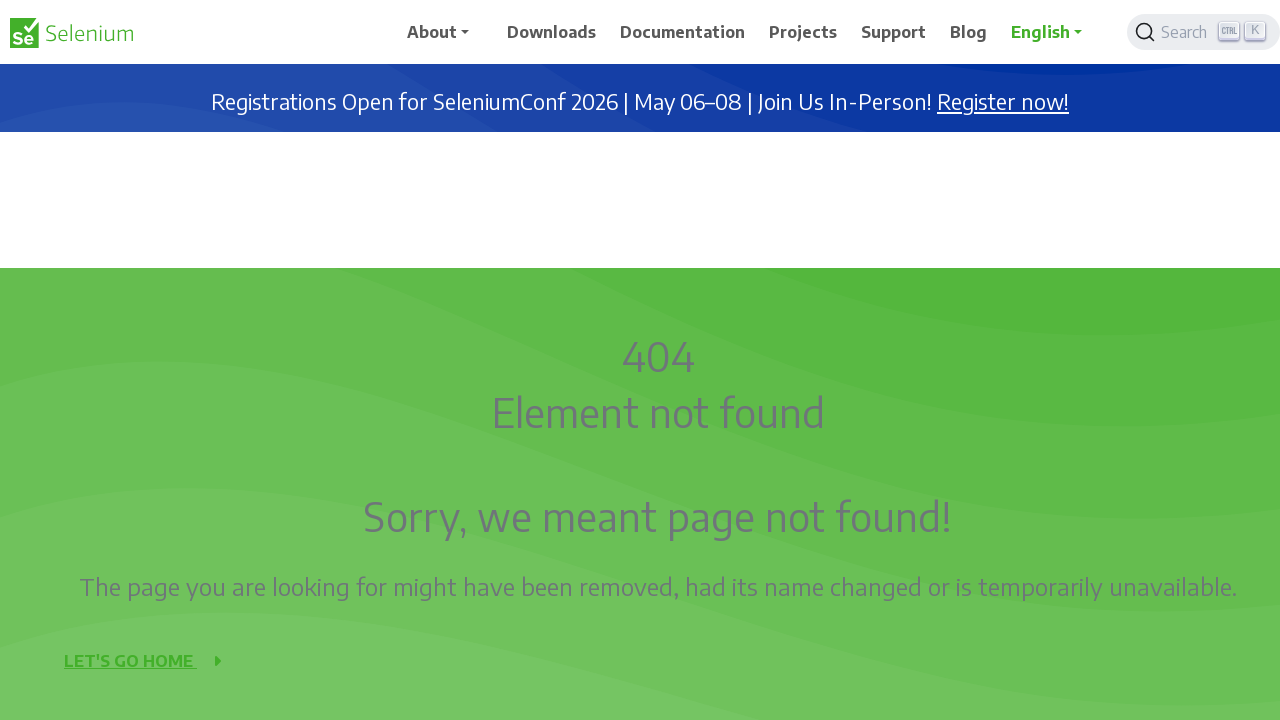